Tests dynamic loading functionality by clicking a Start button and waiting for "Hello World!" text to appear after the loading completes

Starting URL: https://the-internet.herokuapp.com/dynamic_loading/1

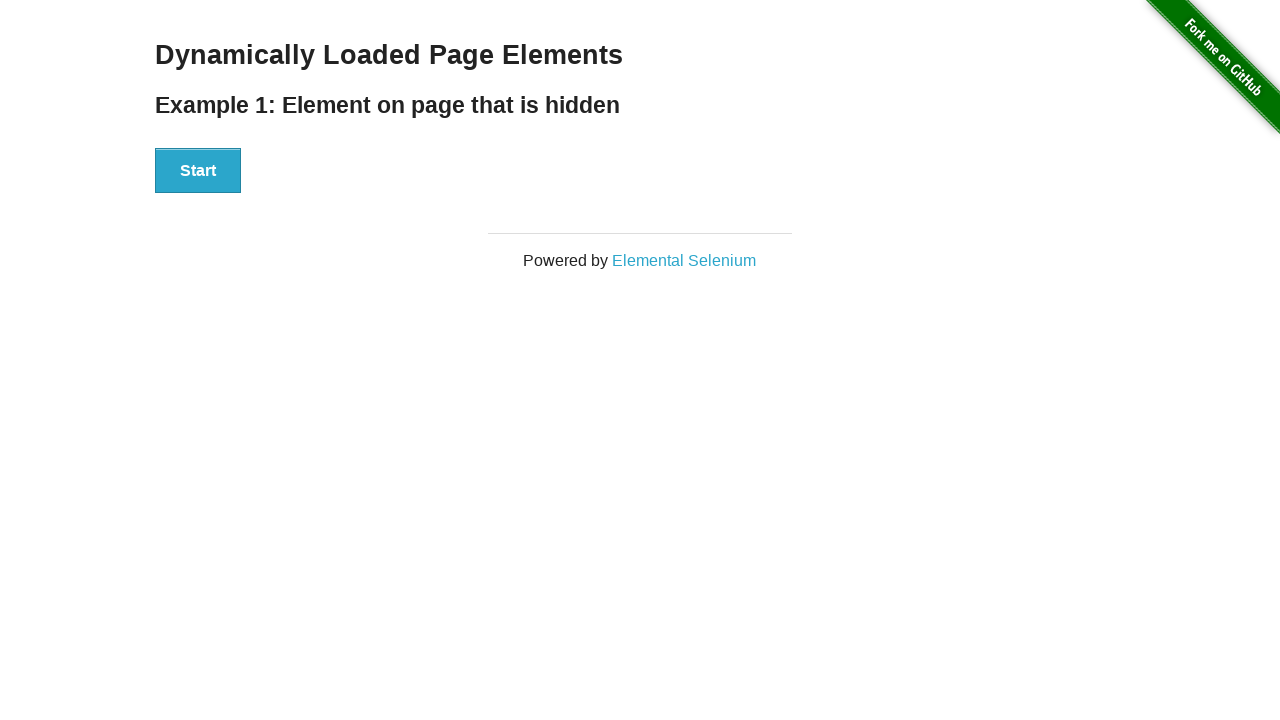

Navigated to dynamic loading practice page
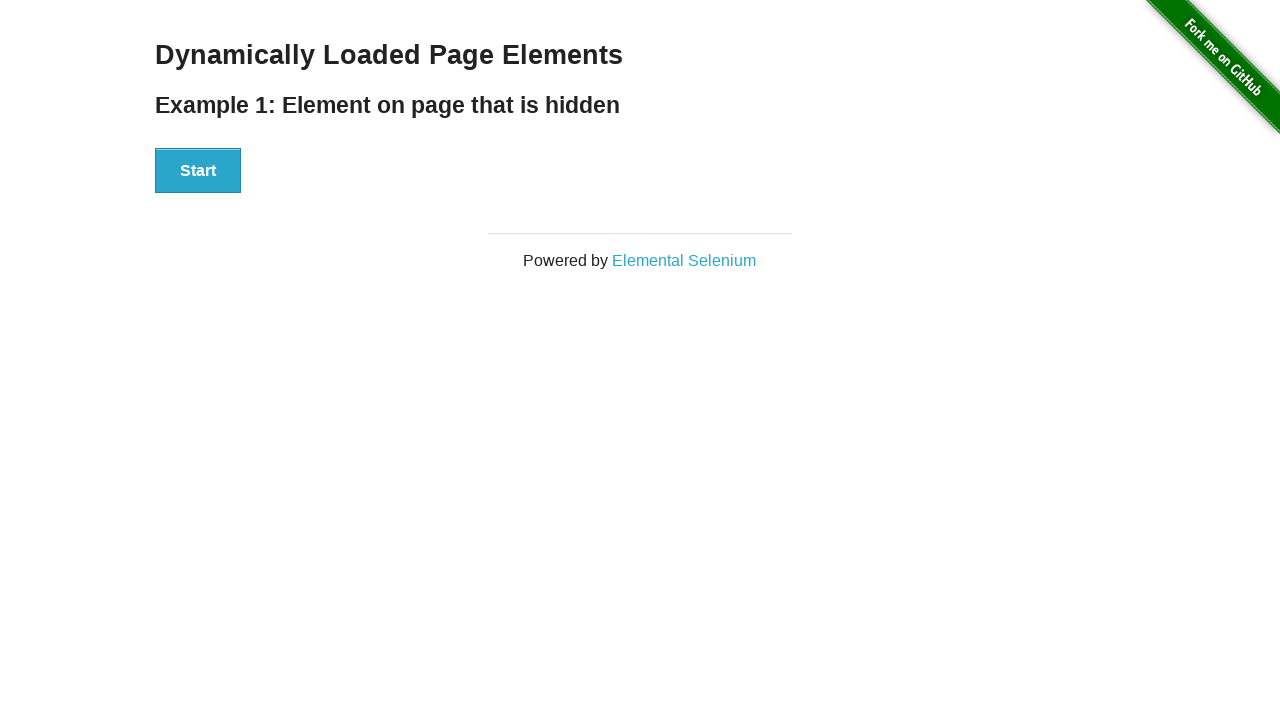

Clicked Start button to trigger dynamic loading at (198, 171) on #start button
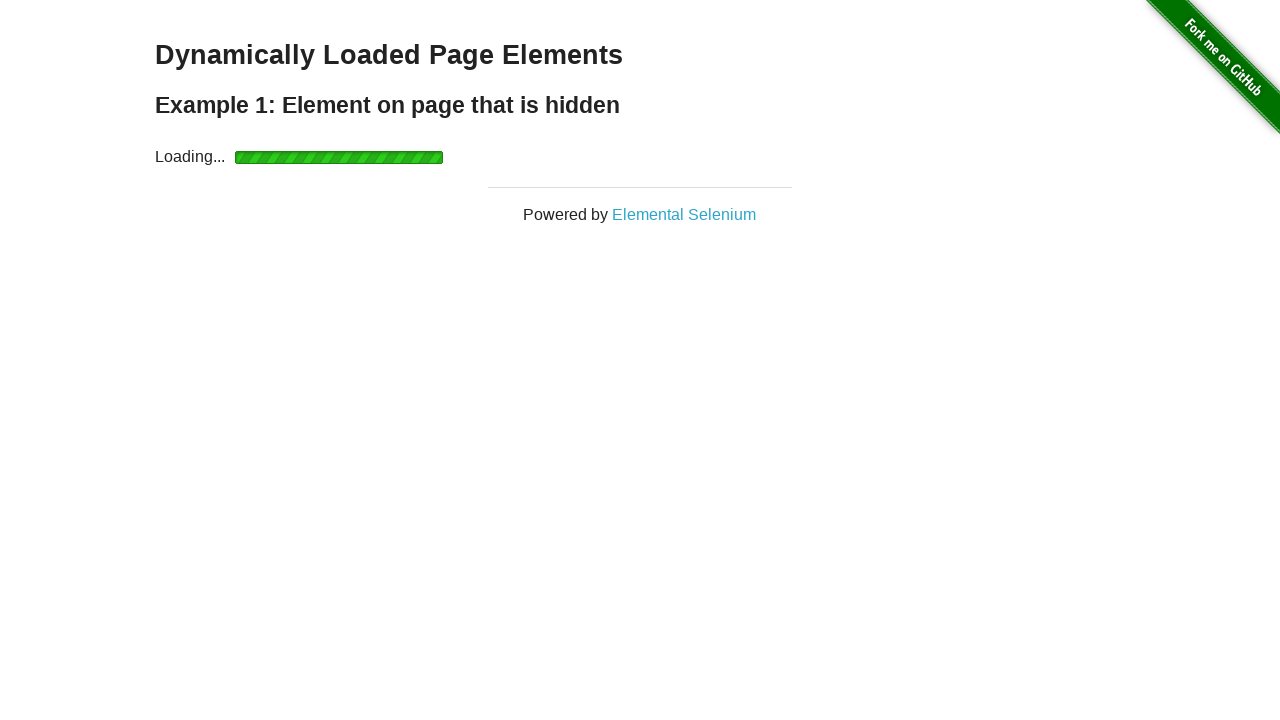

Waited for 'Hello World!' text to appear after loading completed
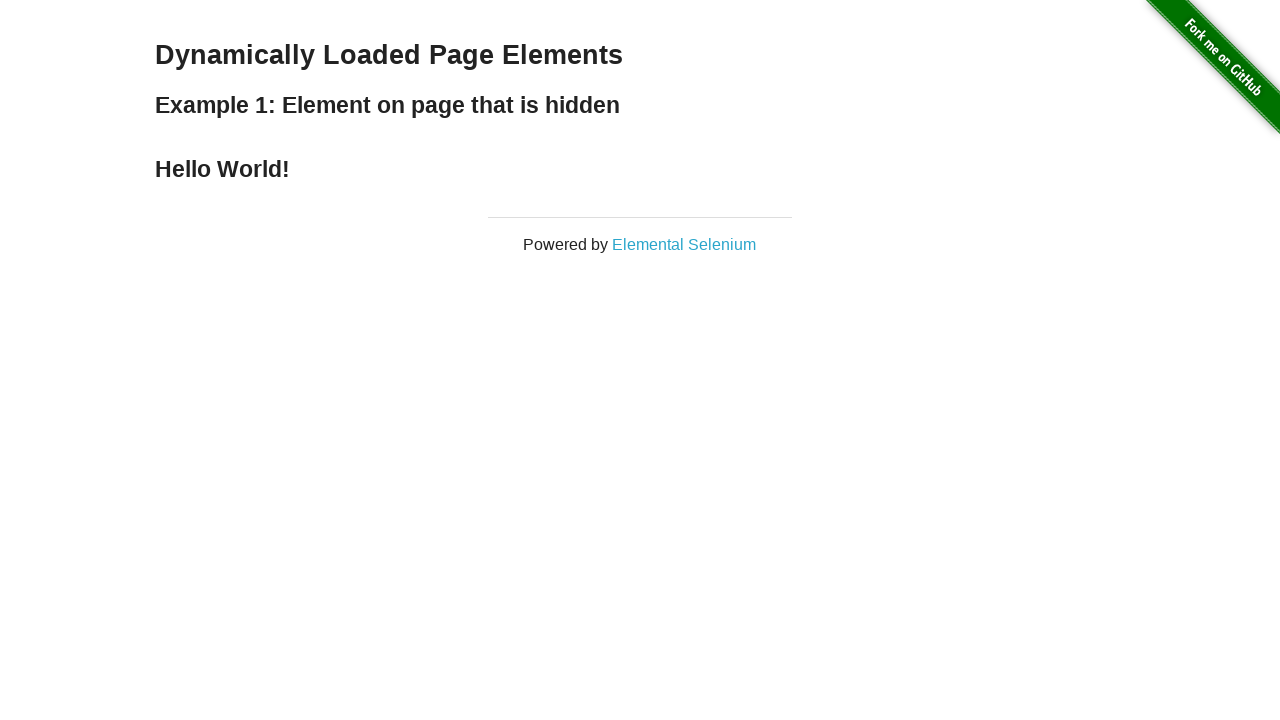

Located 'Hello World!' element
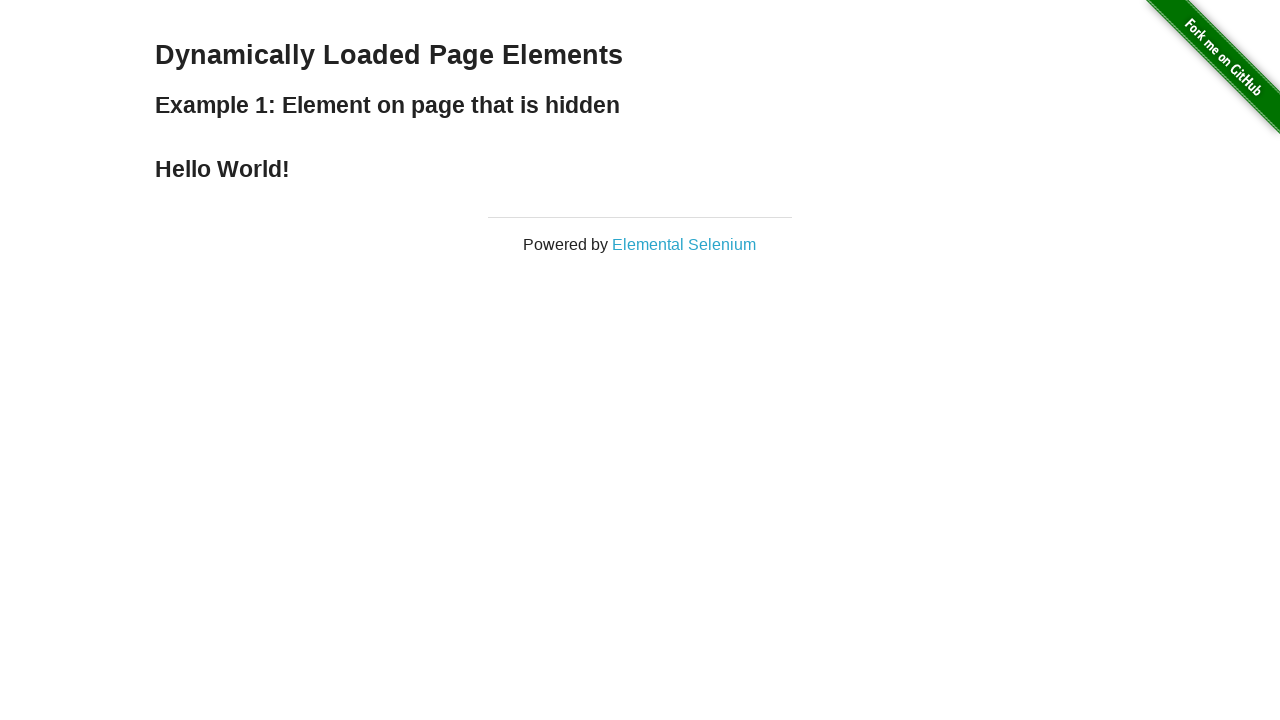

Verified that 'Hello World!' text content matches expected value
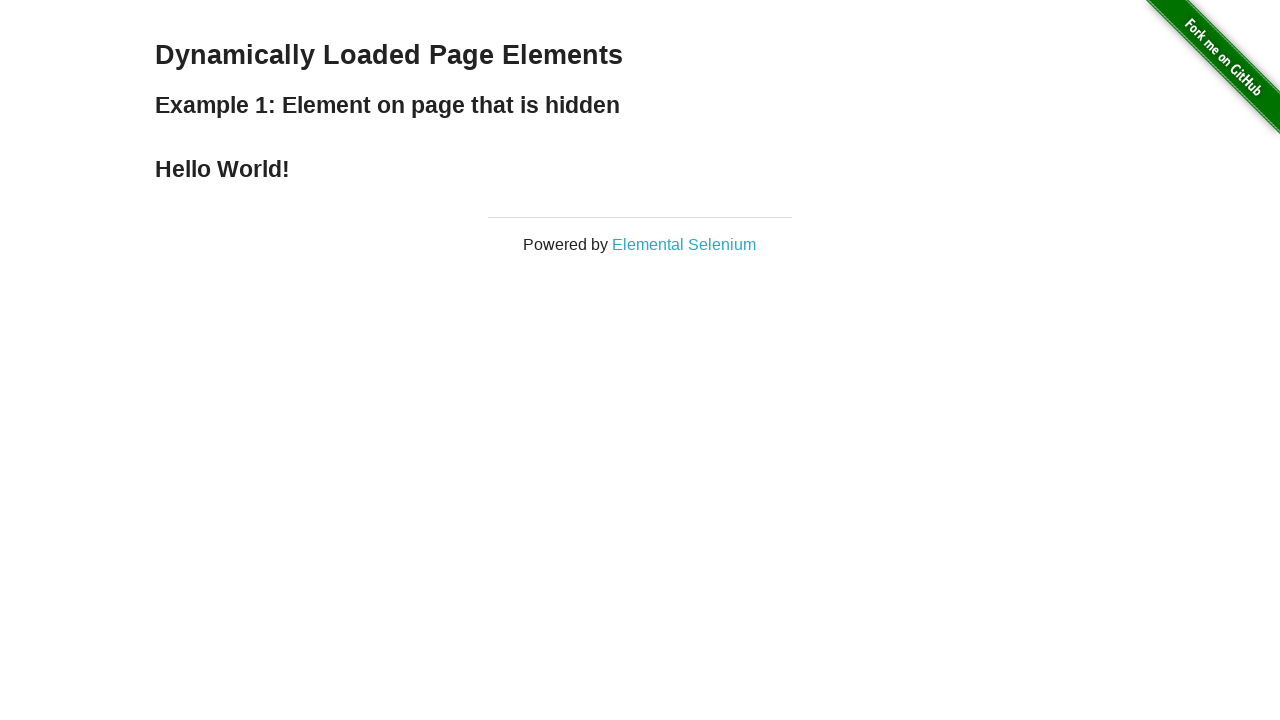

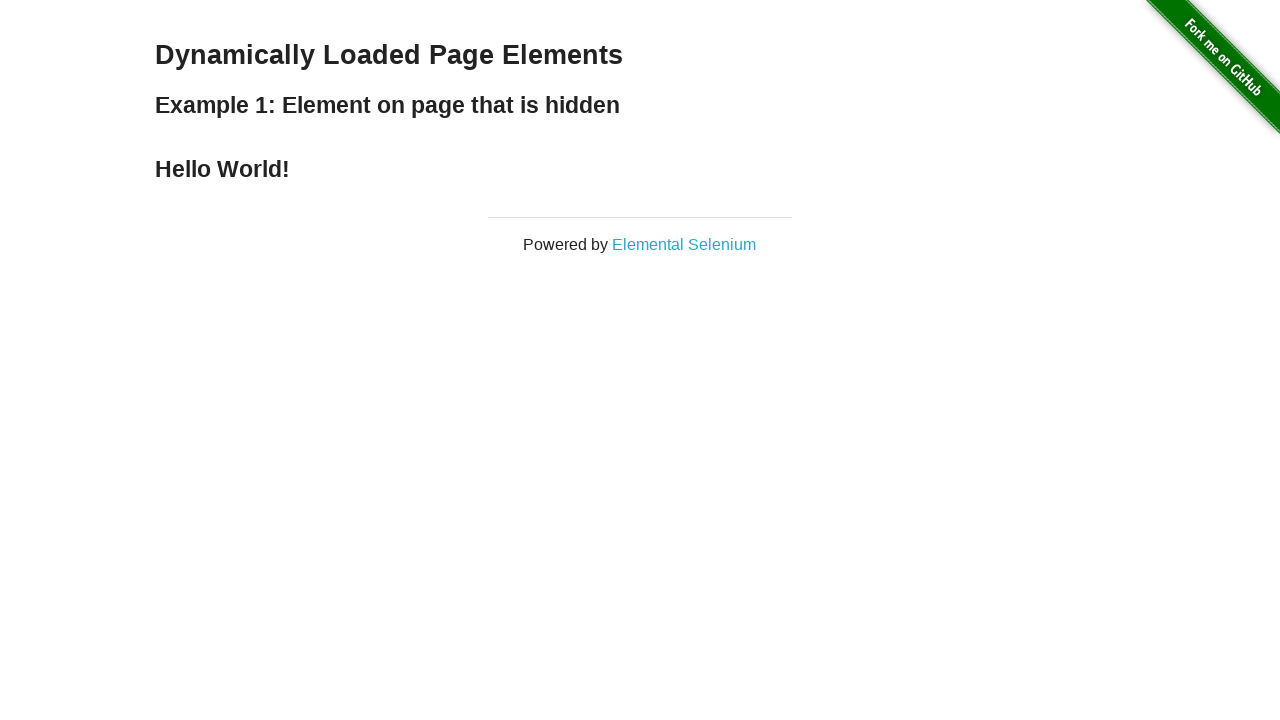